Navigates to cleverbots.ru, switches language to Russian, and verifies that the media section block with class 'section_x__smi__wrap' is visible.

Starting URL: https://cleverbots.ru/

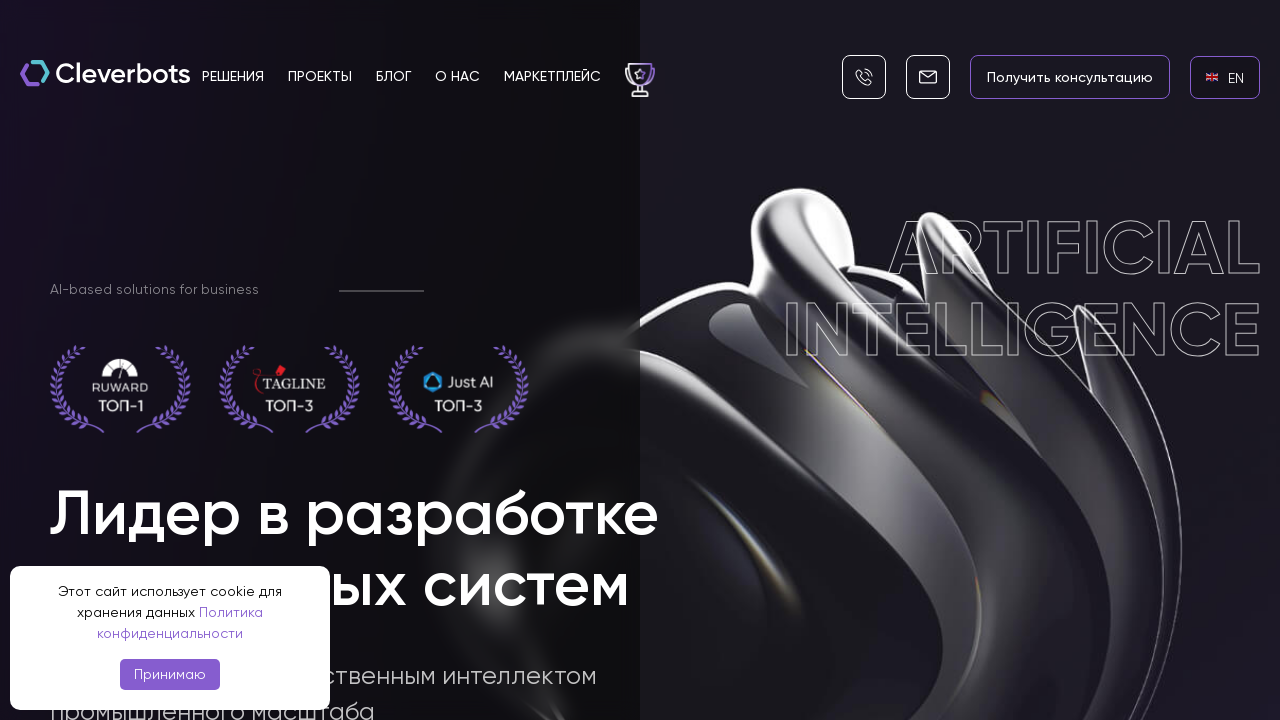

Clicked EN language link at (1225, 77) on internal:role=link[name="en EN"i]
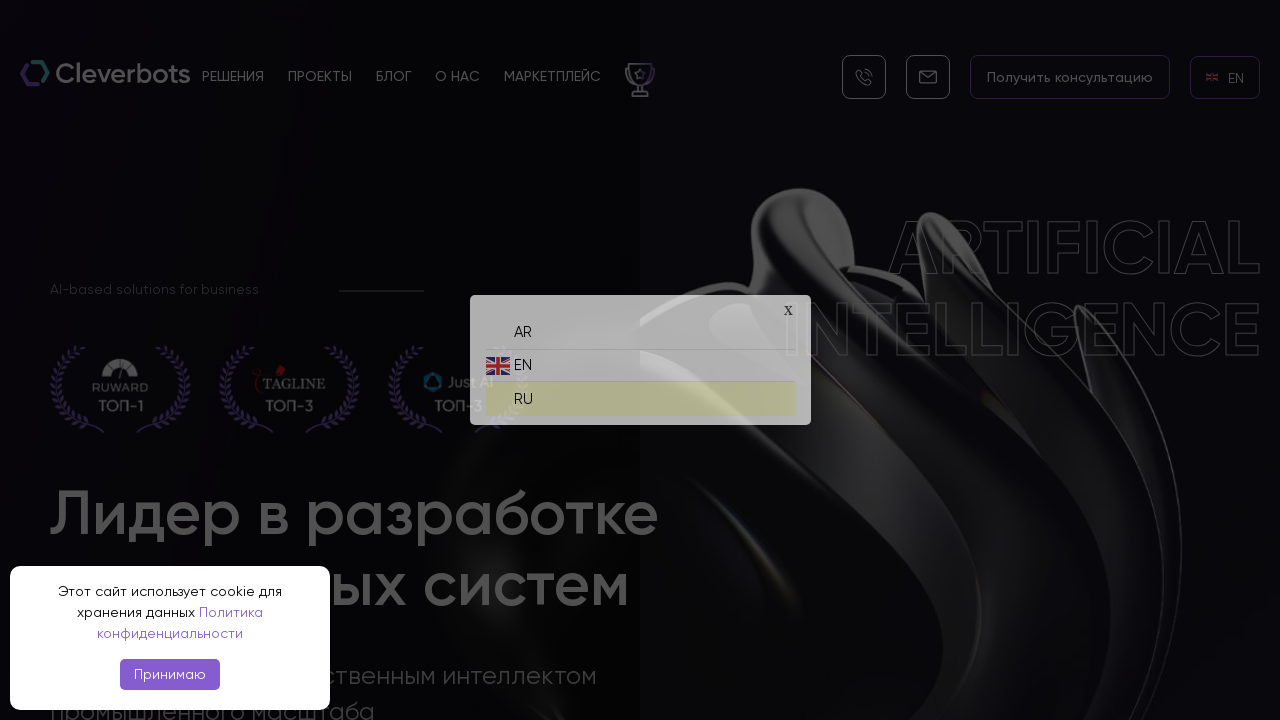

Clicked RU language link to switch to Russian at (640, 394) on internal:role=link[name="ru RU"i]
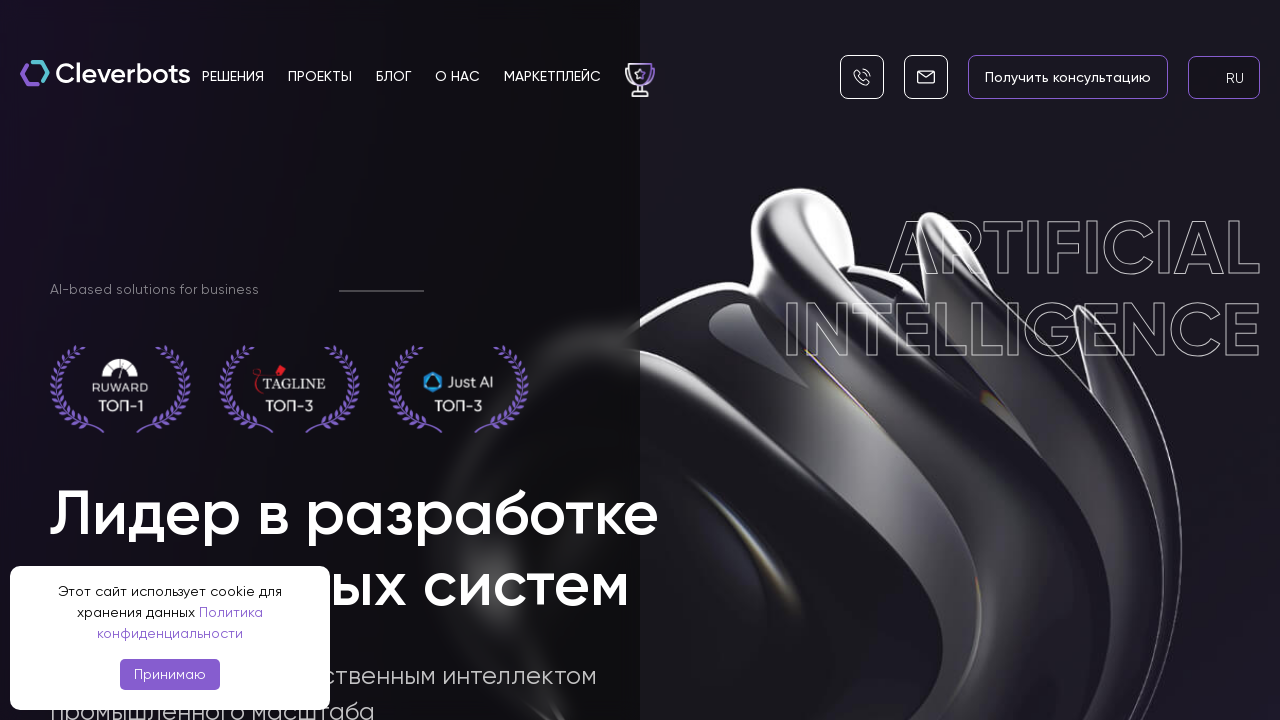

Verified media section block (section_x__smi__wrap) is visible
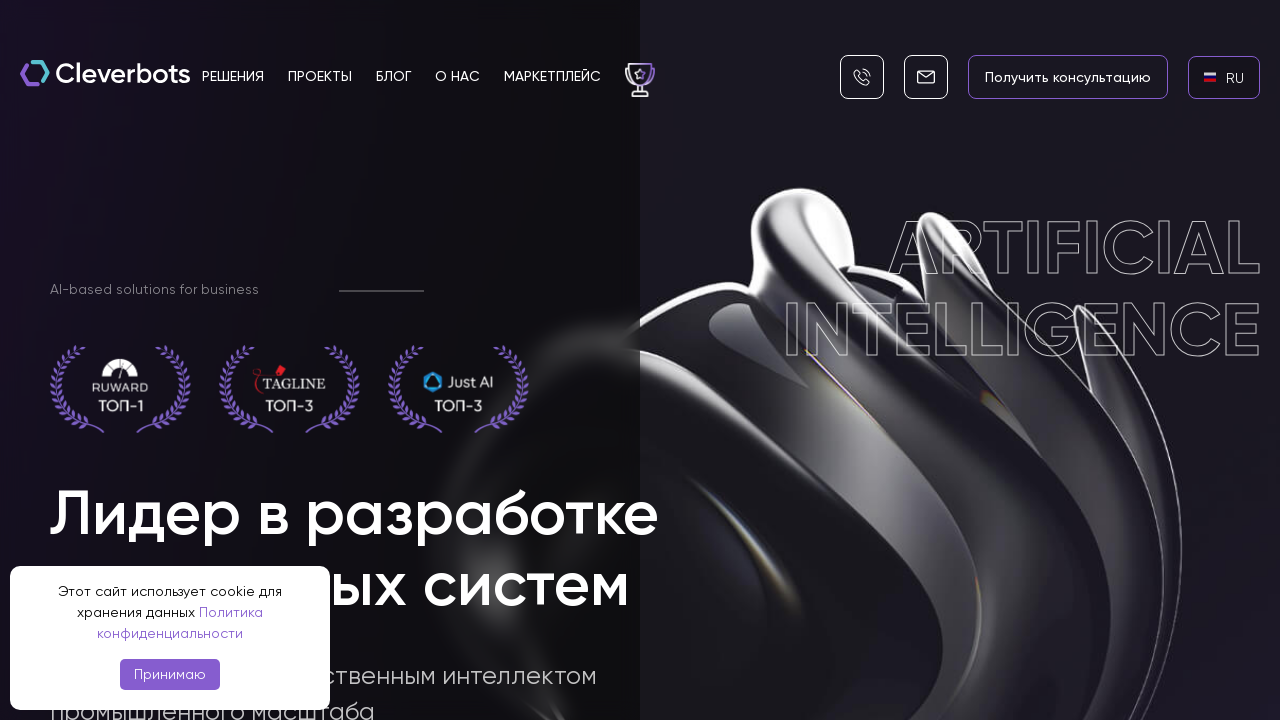

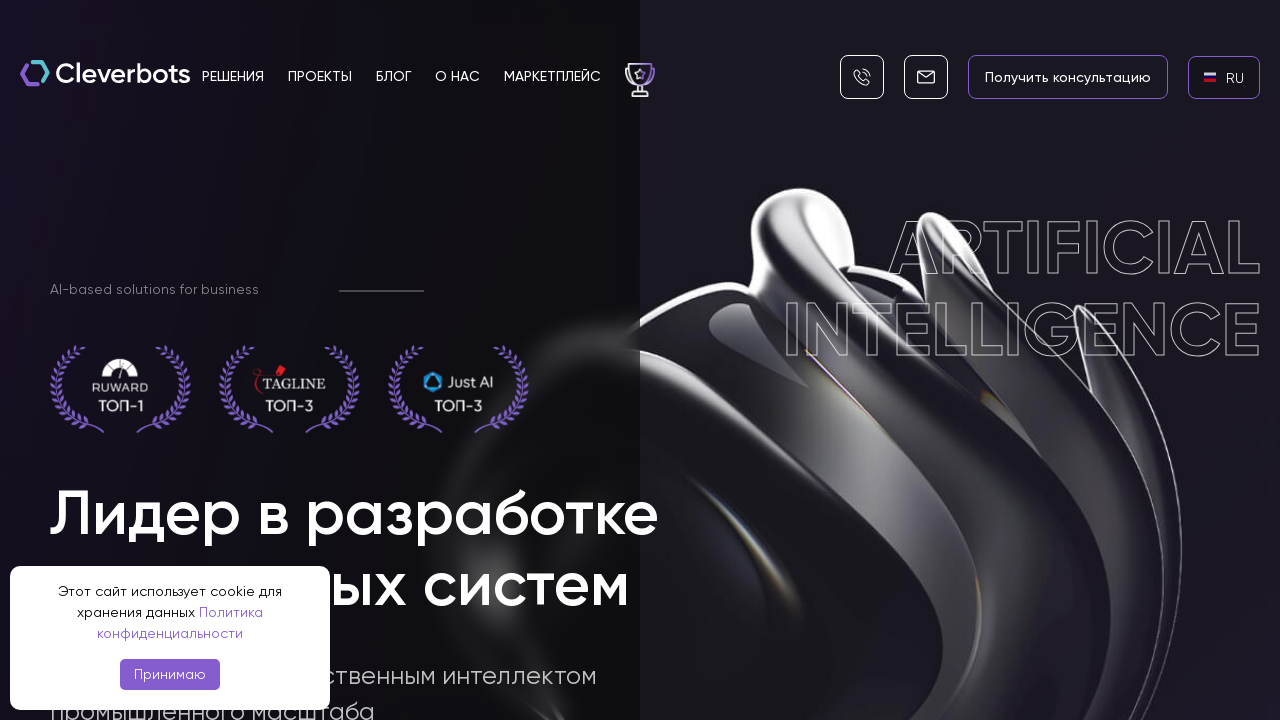